Tests a form page by filling in the first name and last name input fields using element indexing

Starting URL: https://formy-project.herokuapp.com/form

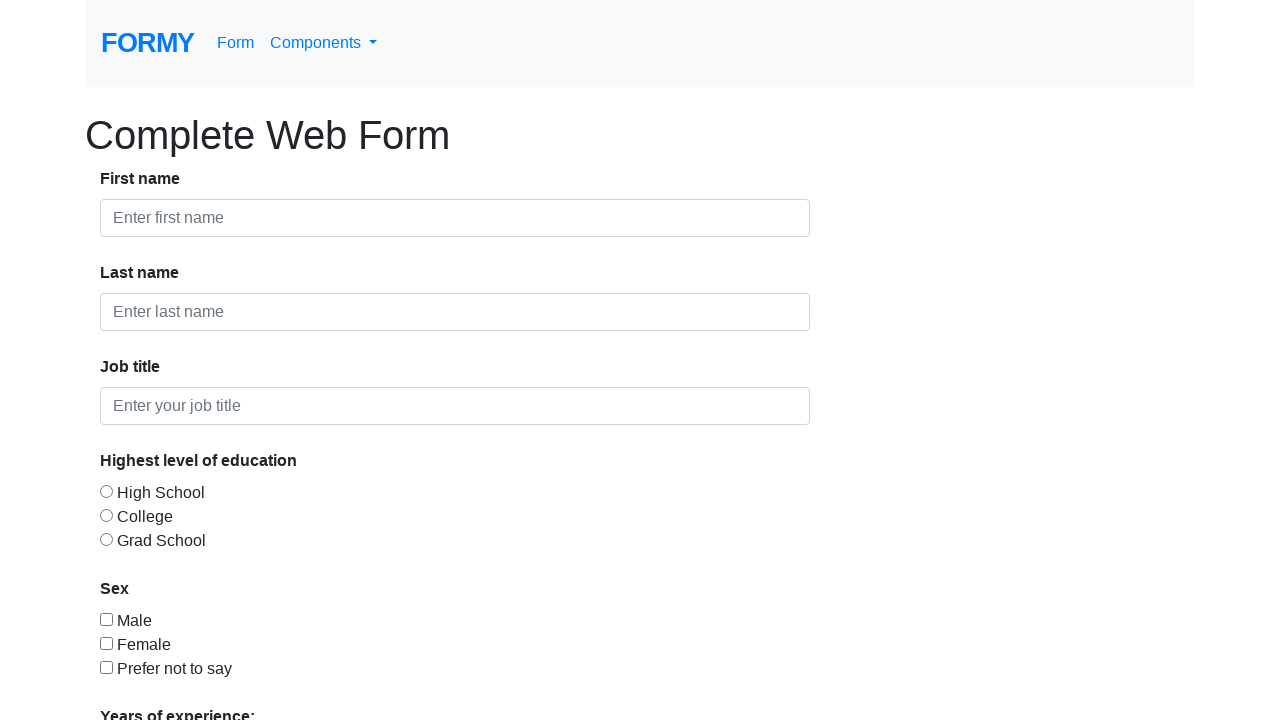

Form loaded - h1 element is visible
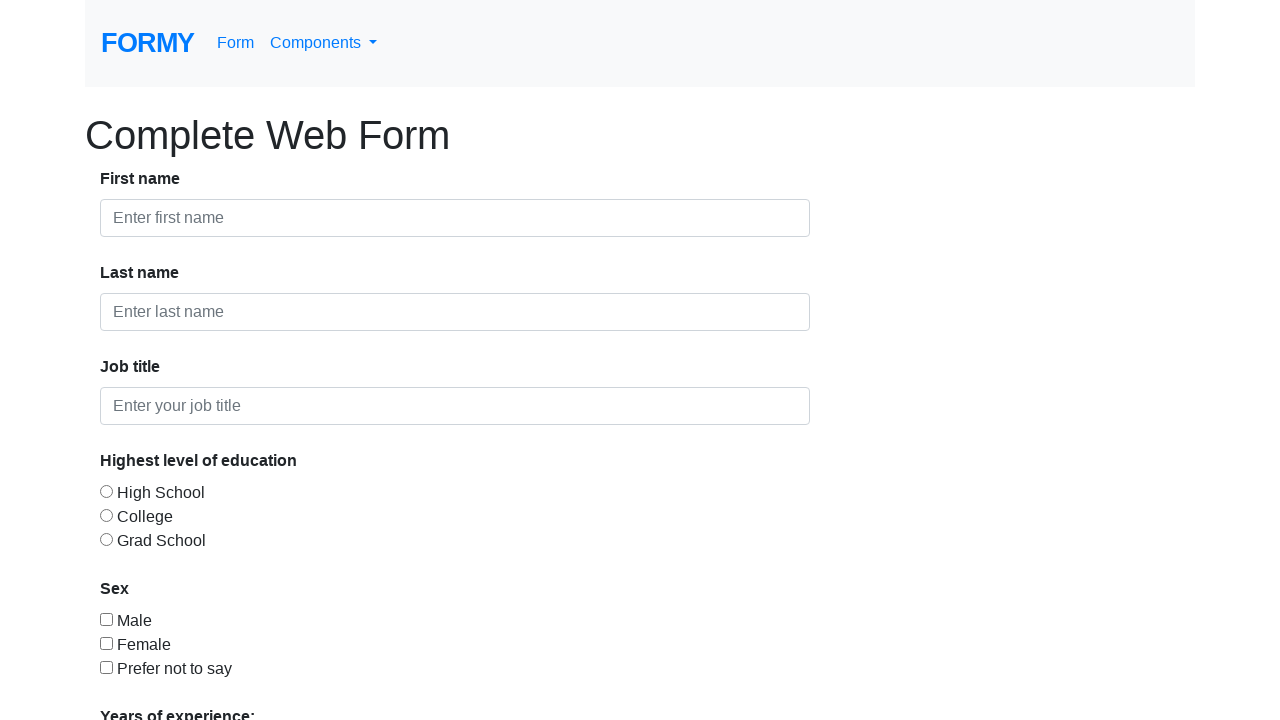

Retrieved all input elements from the form
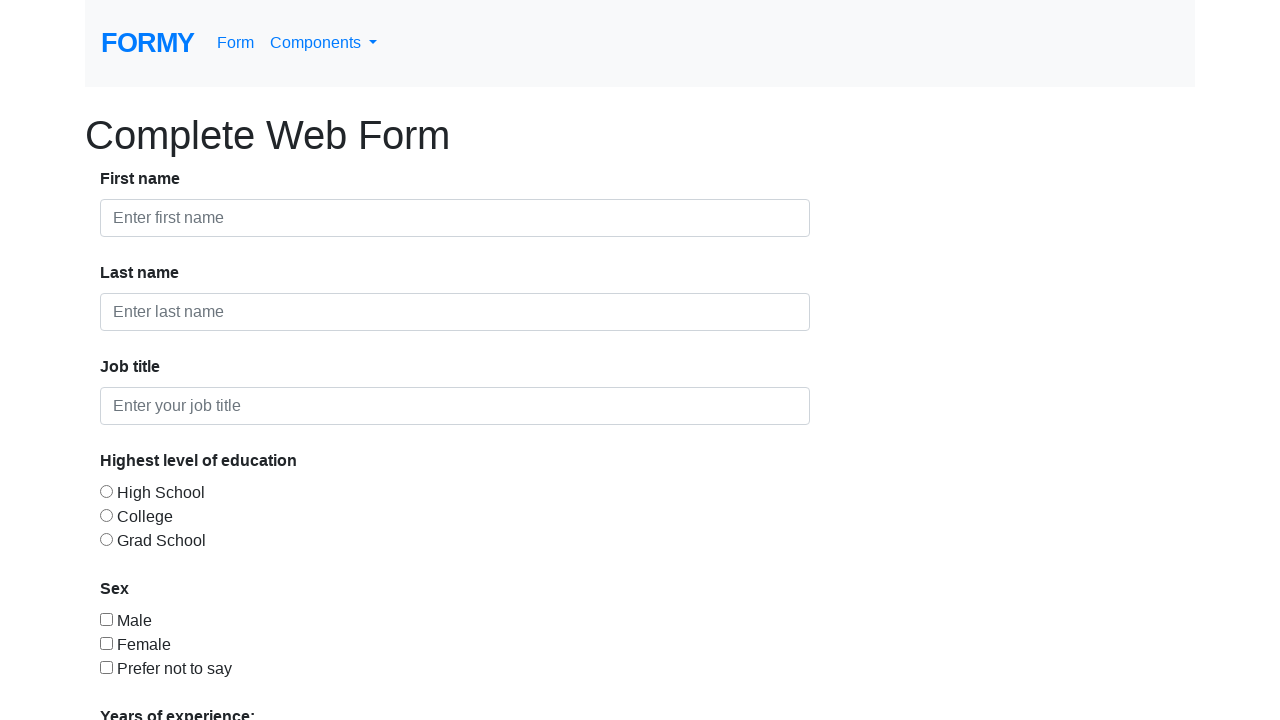

Filled first name input field with 'John' on input >> nth=0
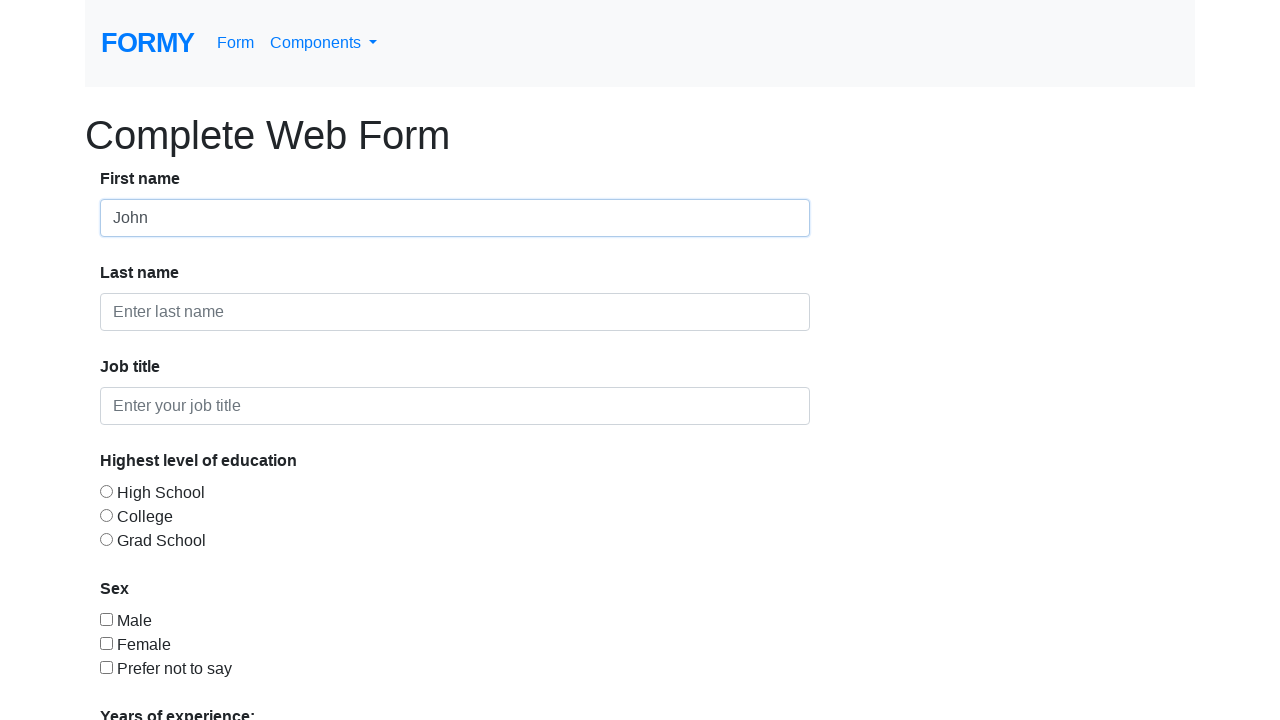

Filled last name input field with 'Smith' on input >> nth=1
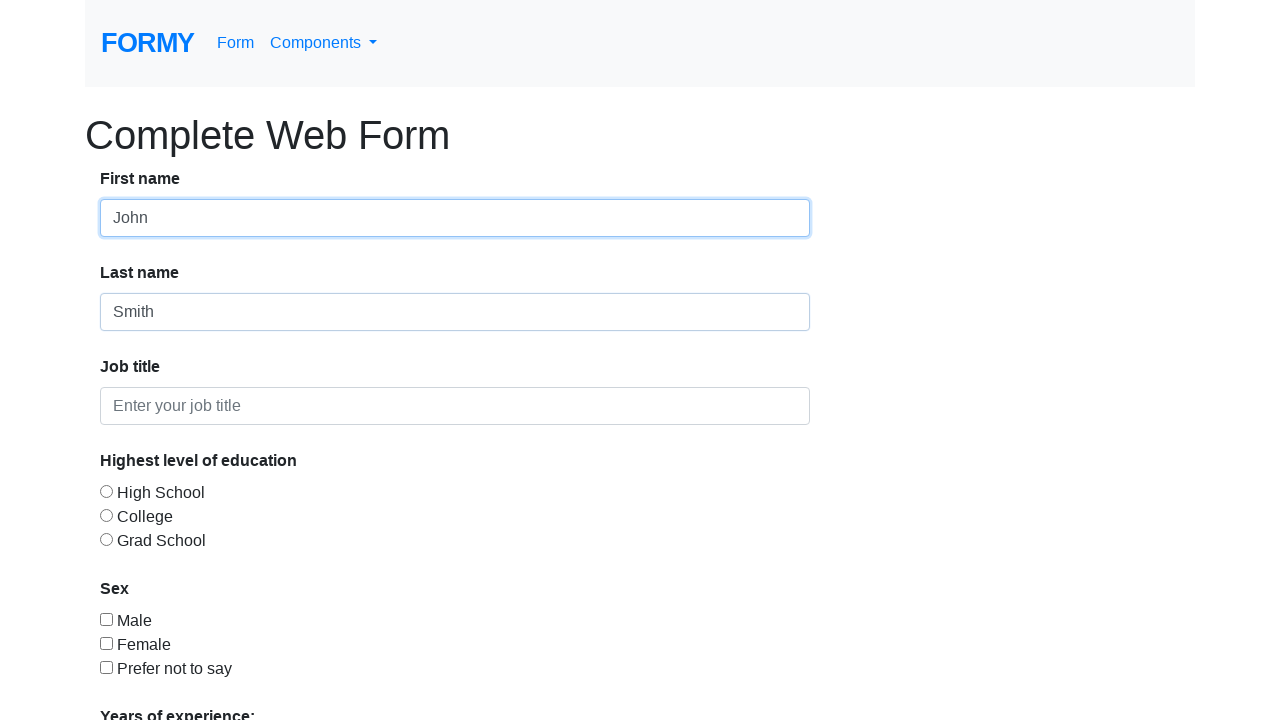

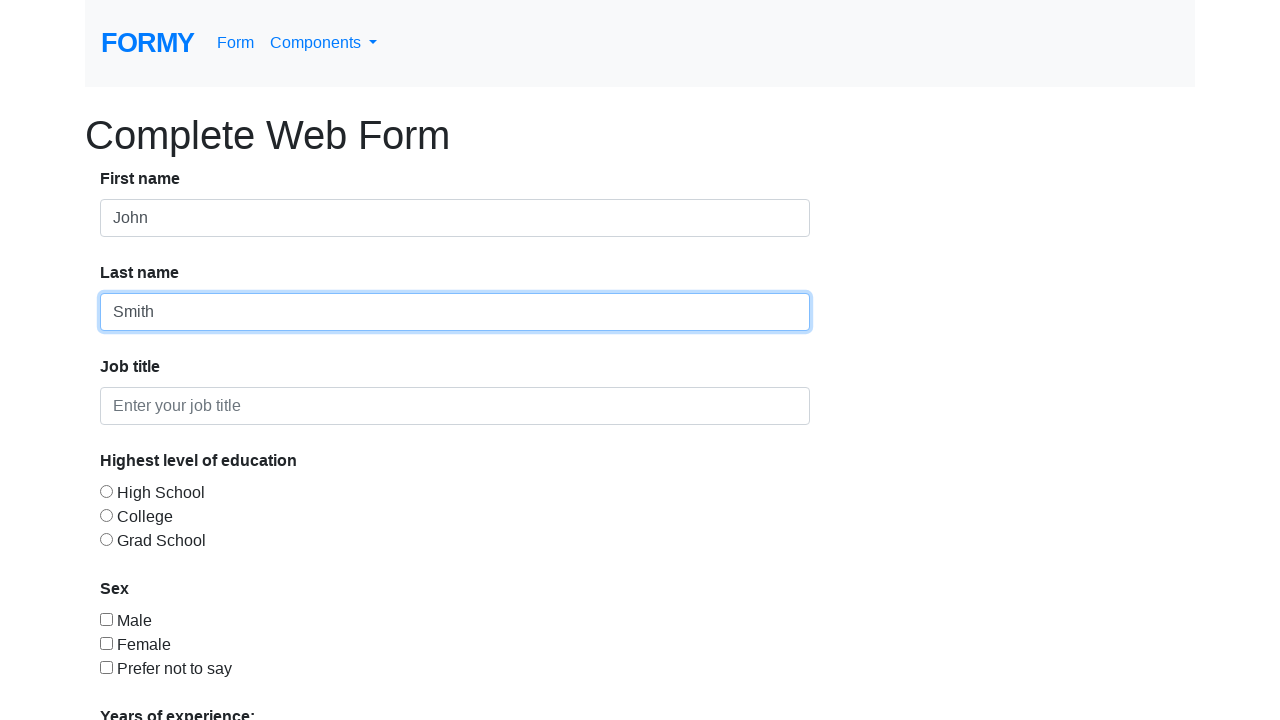